Tests jQuery UI datepicker functionality by opening the calendar widget and selecting a specific date (30th of the current month).

Starting URL: https://jqueryui.com/datepicker/

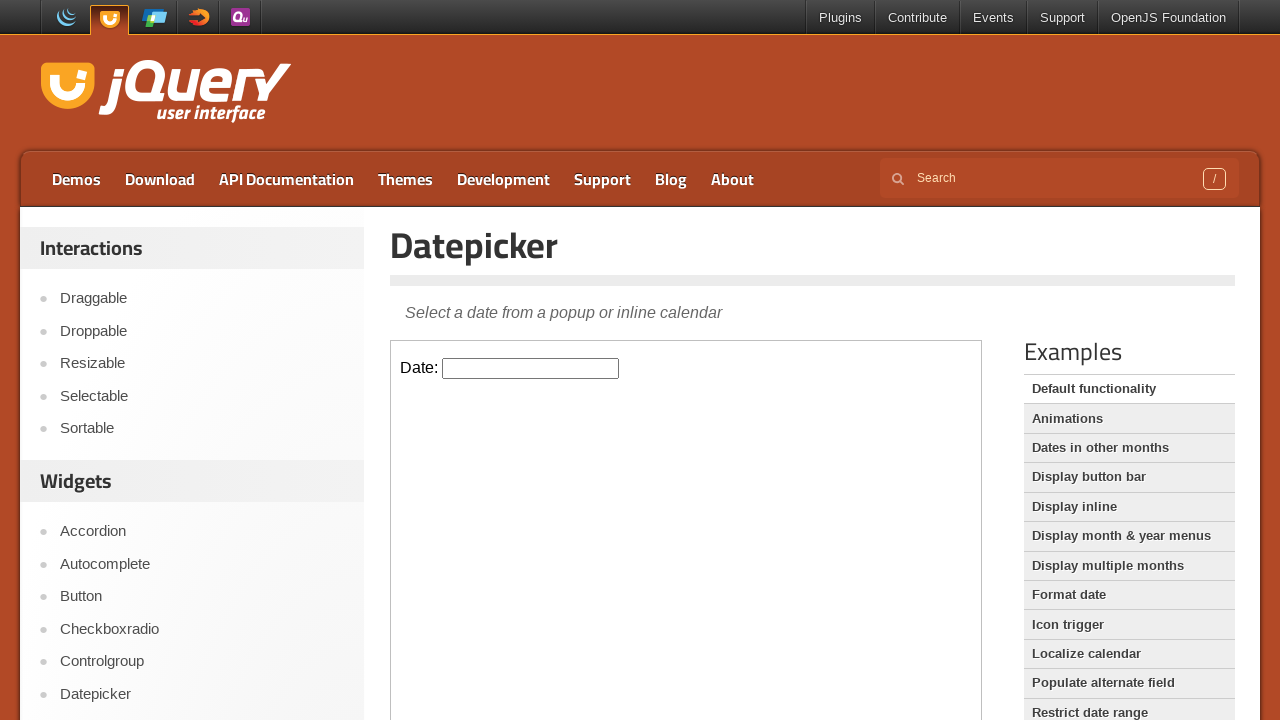

Located the demo iframe containing the datepicker
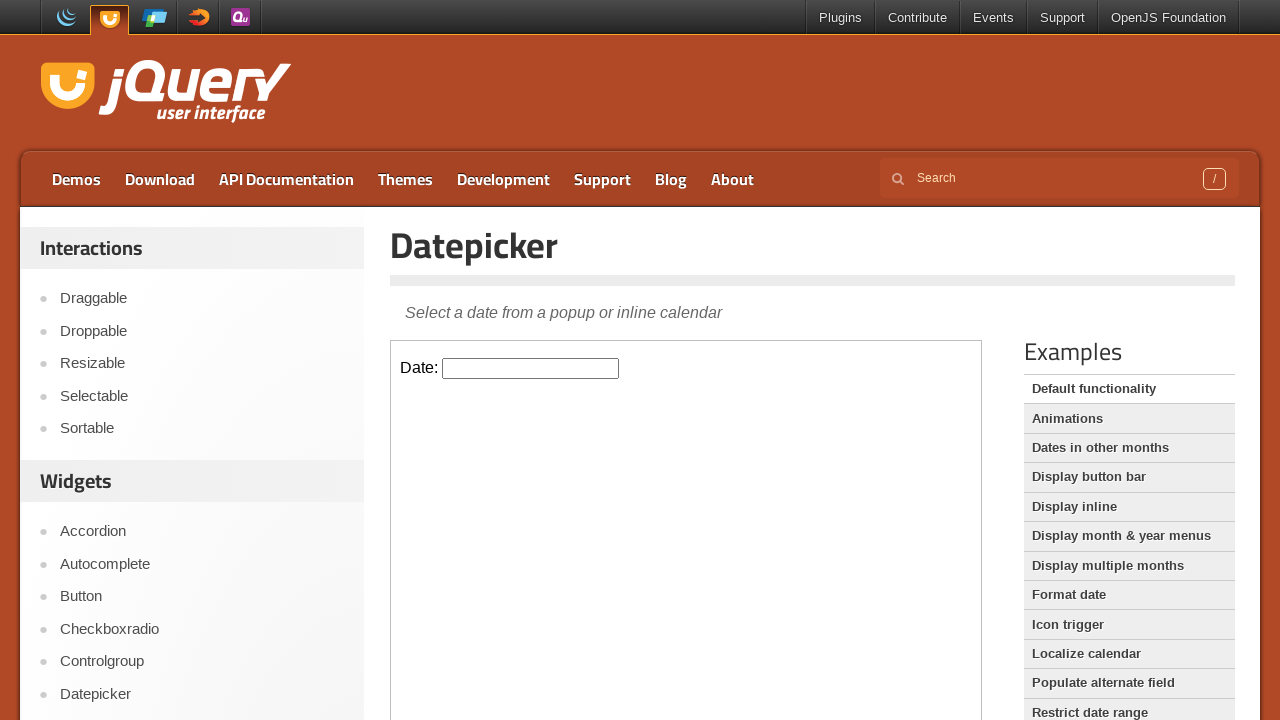

Clicked the datepicker input field to open the calendar widget at (531, 368) on iframe.demo-frame >> internal:control=enter-frame >> #datepicker
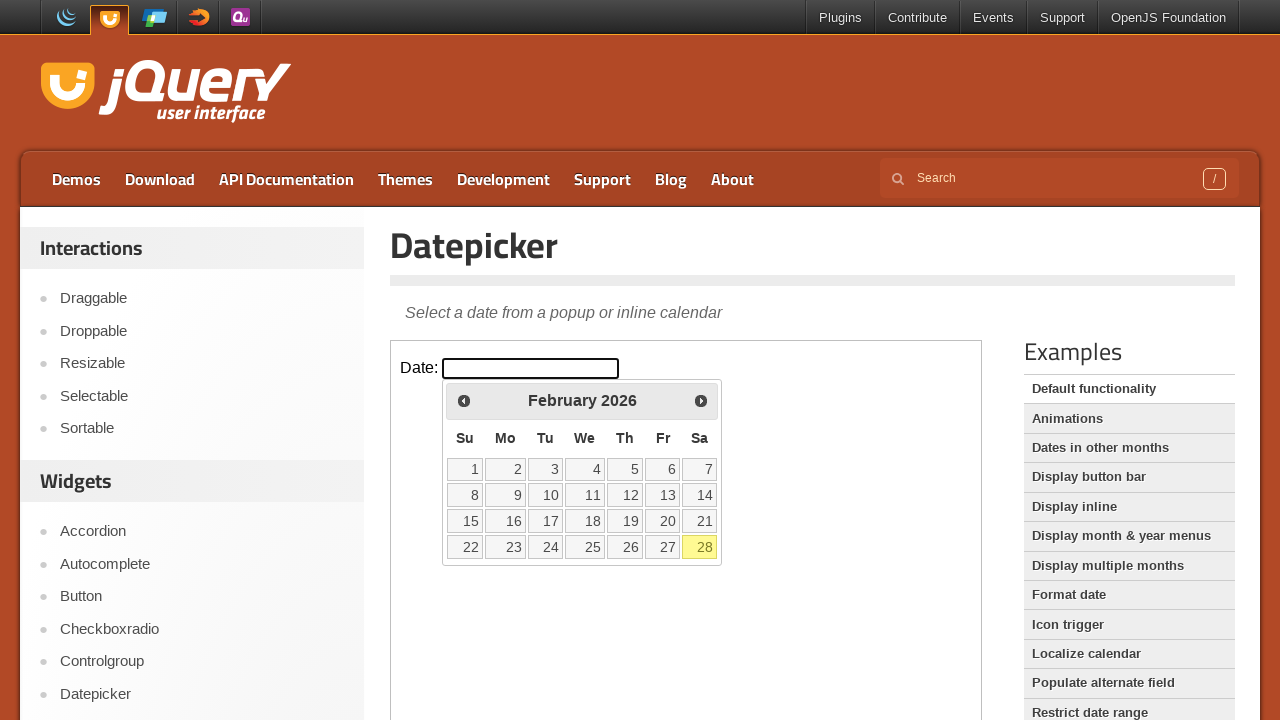

Set expected date to select: 15th
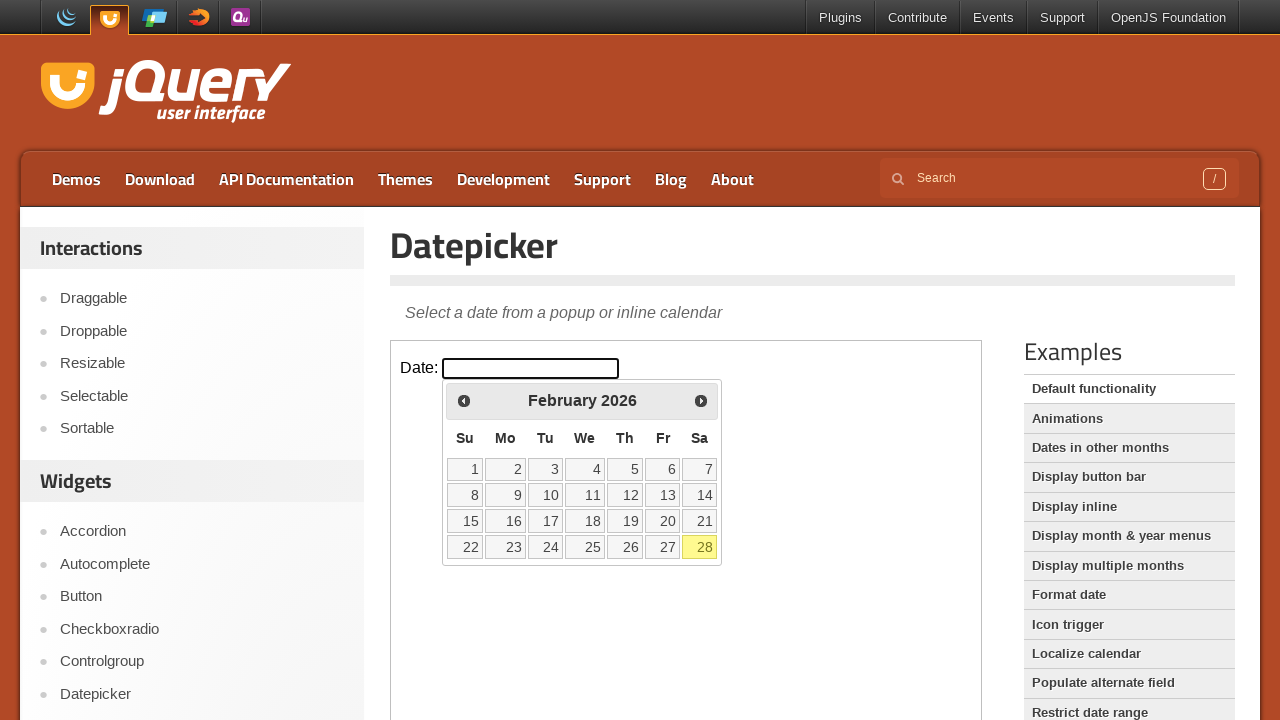

Located all calendar cells in the datepicker table
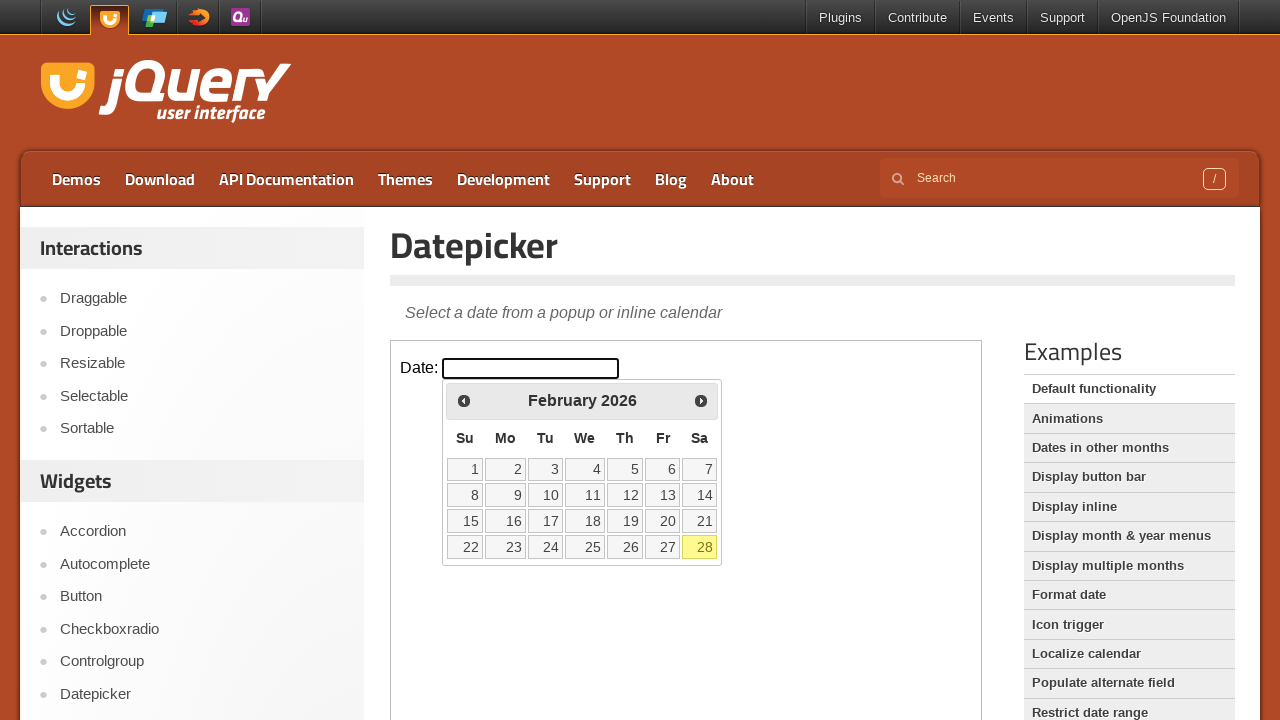

Counted 28 calendar cells
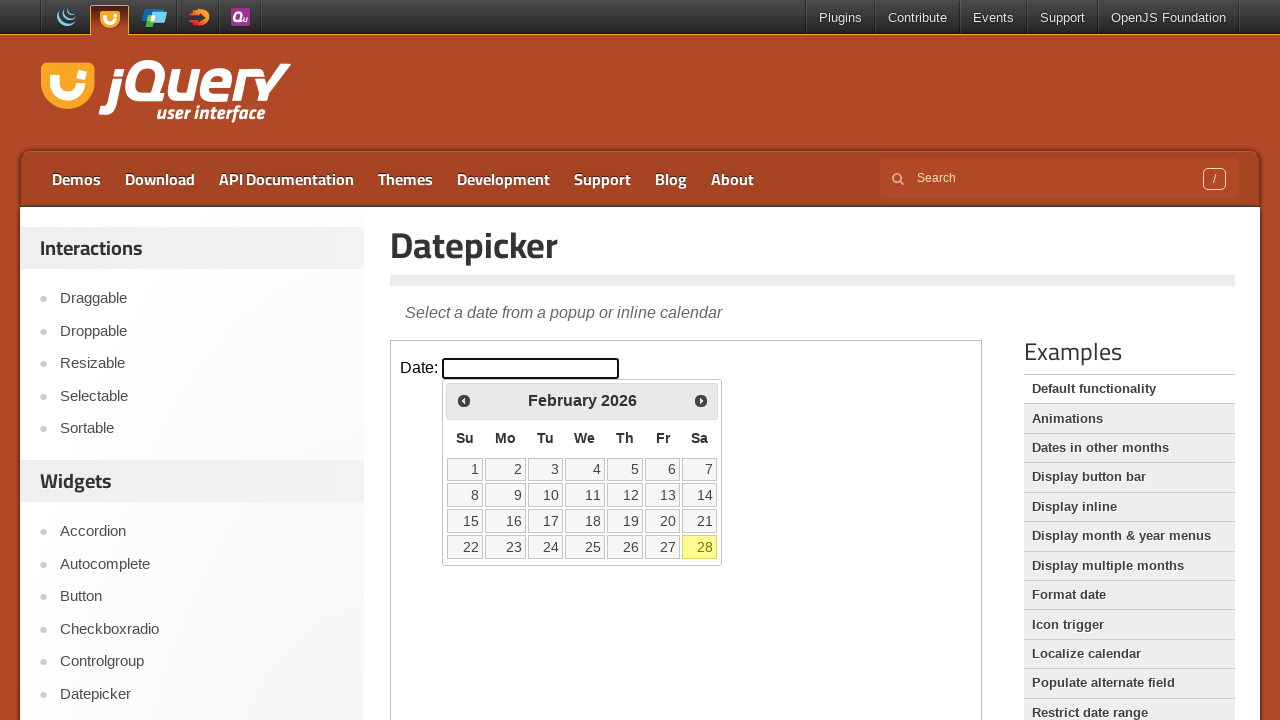

Clicked on the 15th day in the calendar at (465, 521) on iframe.demo-frame >> internal:control=enter-frame >> table.ui-datepicker-calenda
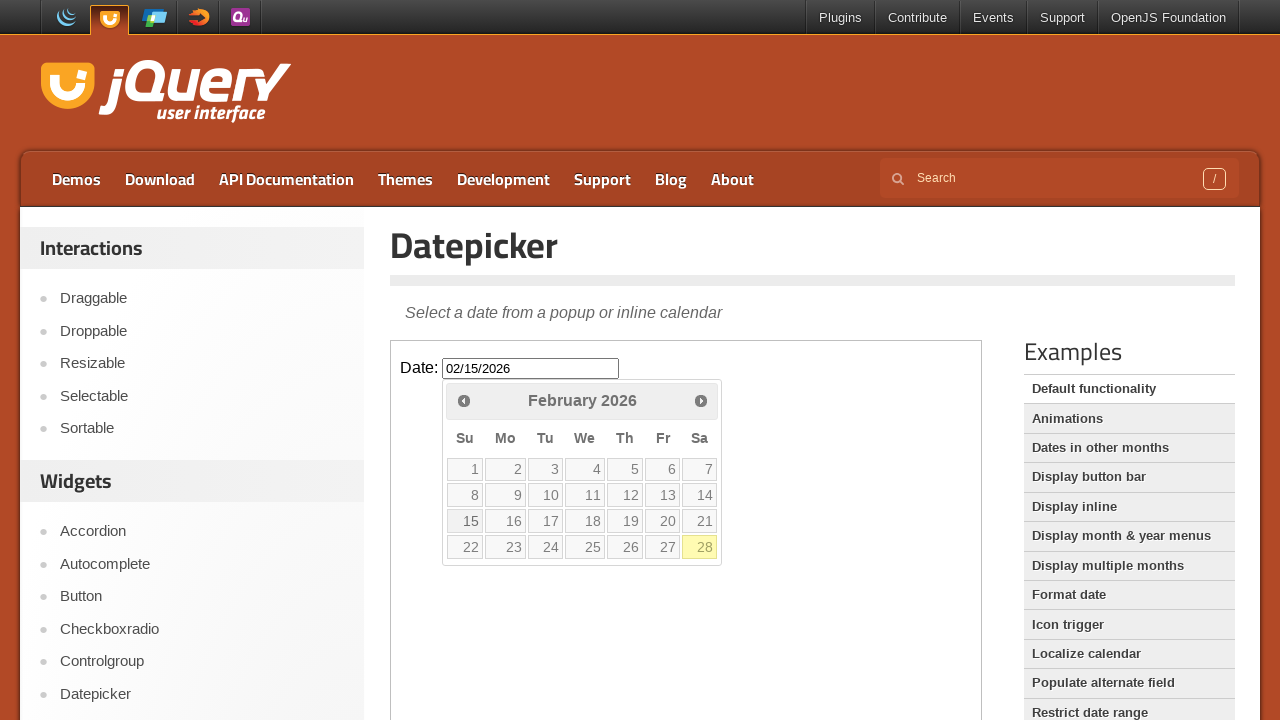

Waited 1 second for date selection to be applied
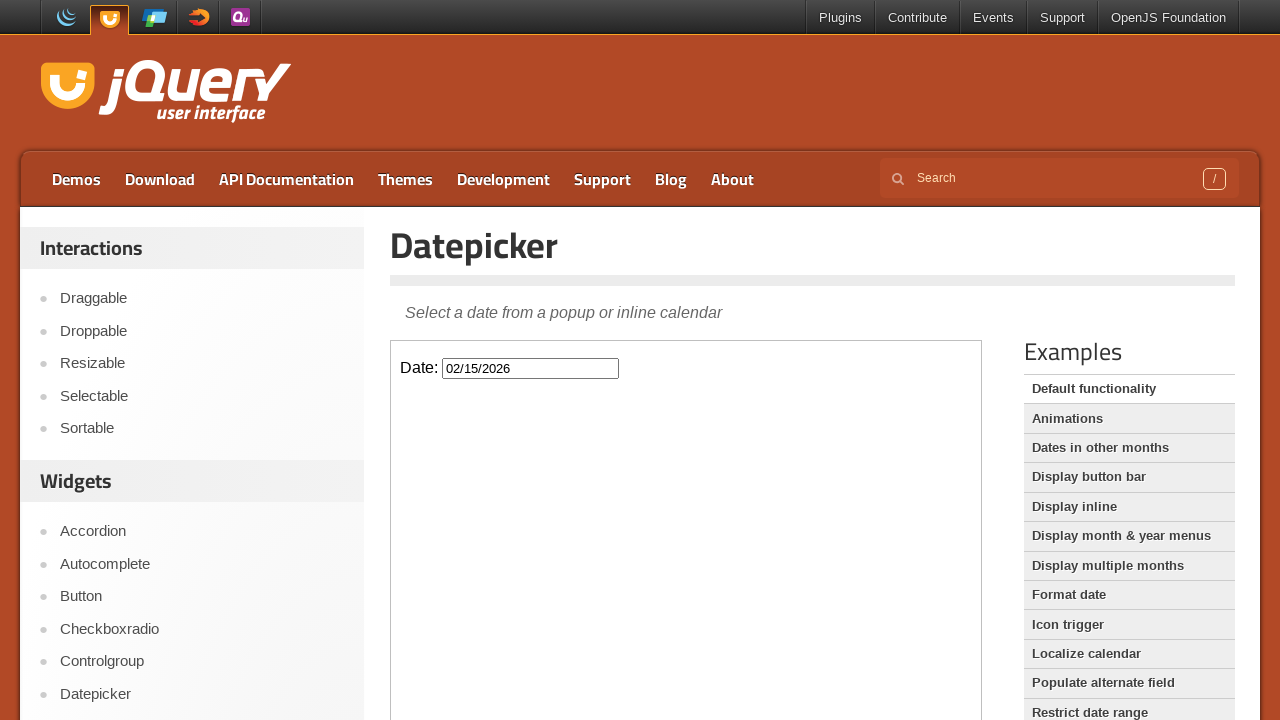

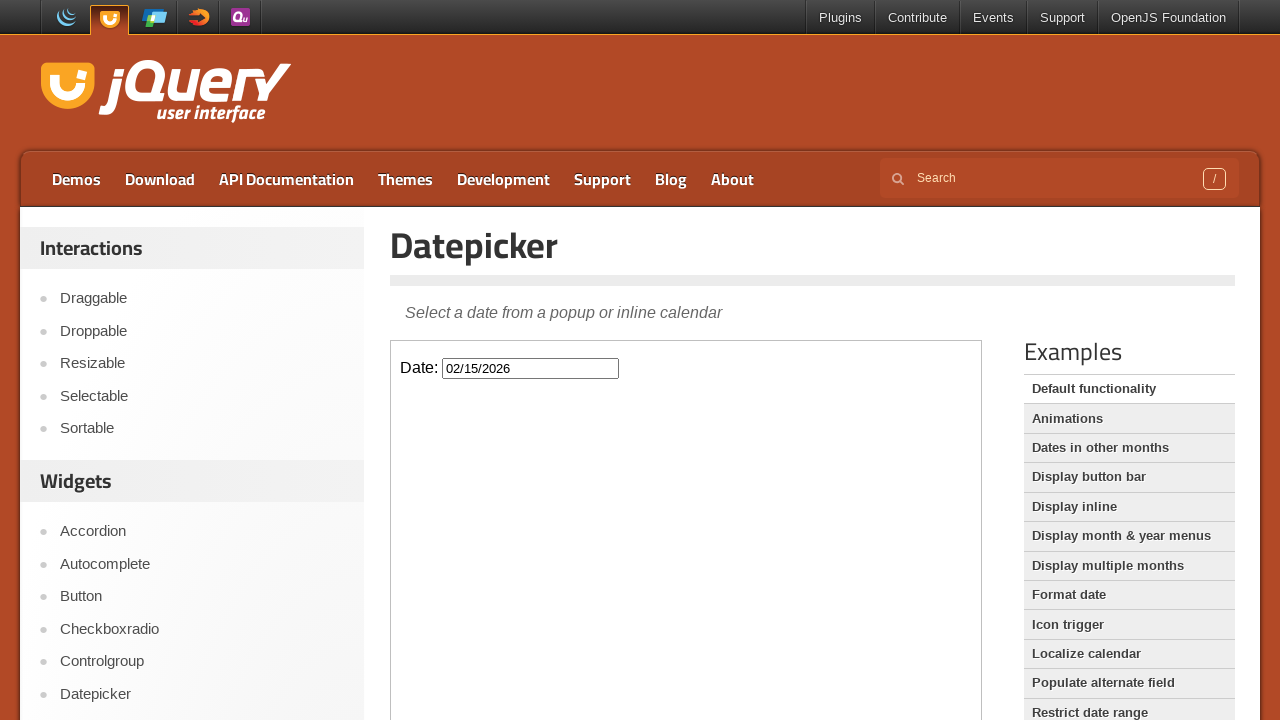